Navigates to W3Schools HTML tables tutorial page and verifies that the example customer table is displayed with its column headers.

Starting URL: https://www.w3schools.com/html/html_tables.asp

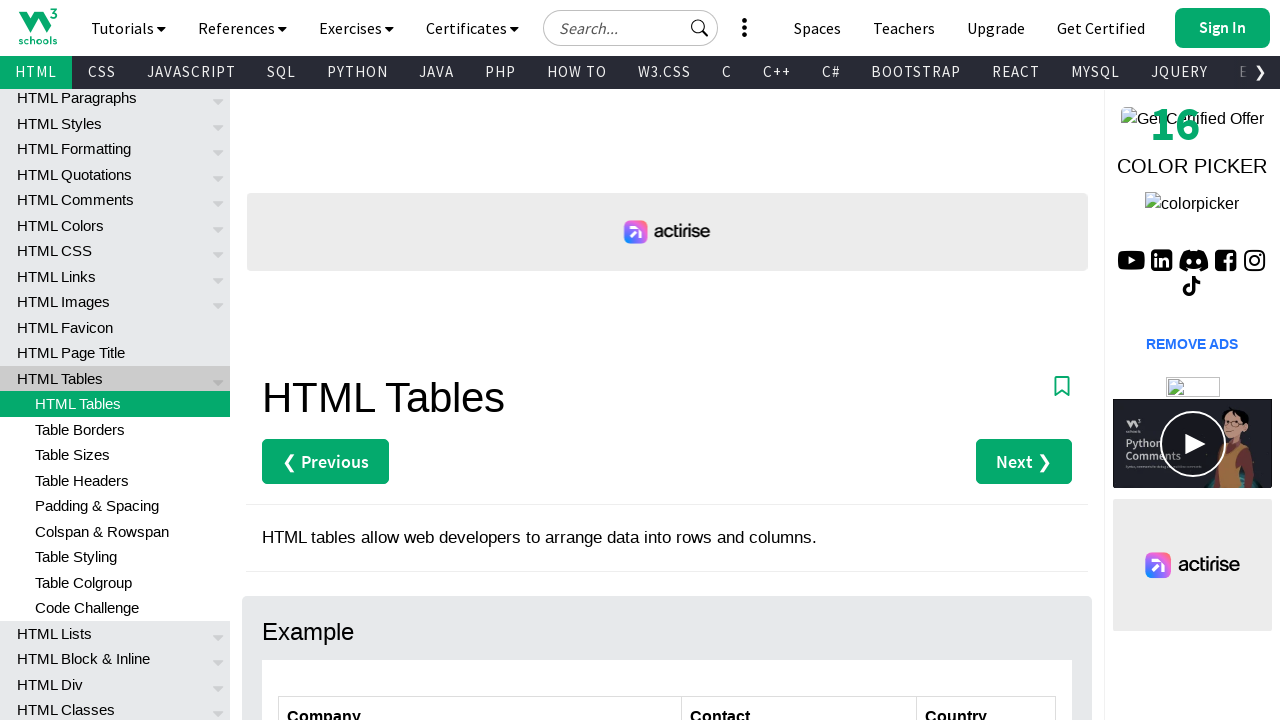

Navigated to W3Schools HTML tables tutorial page
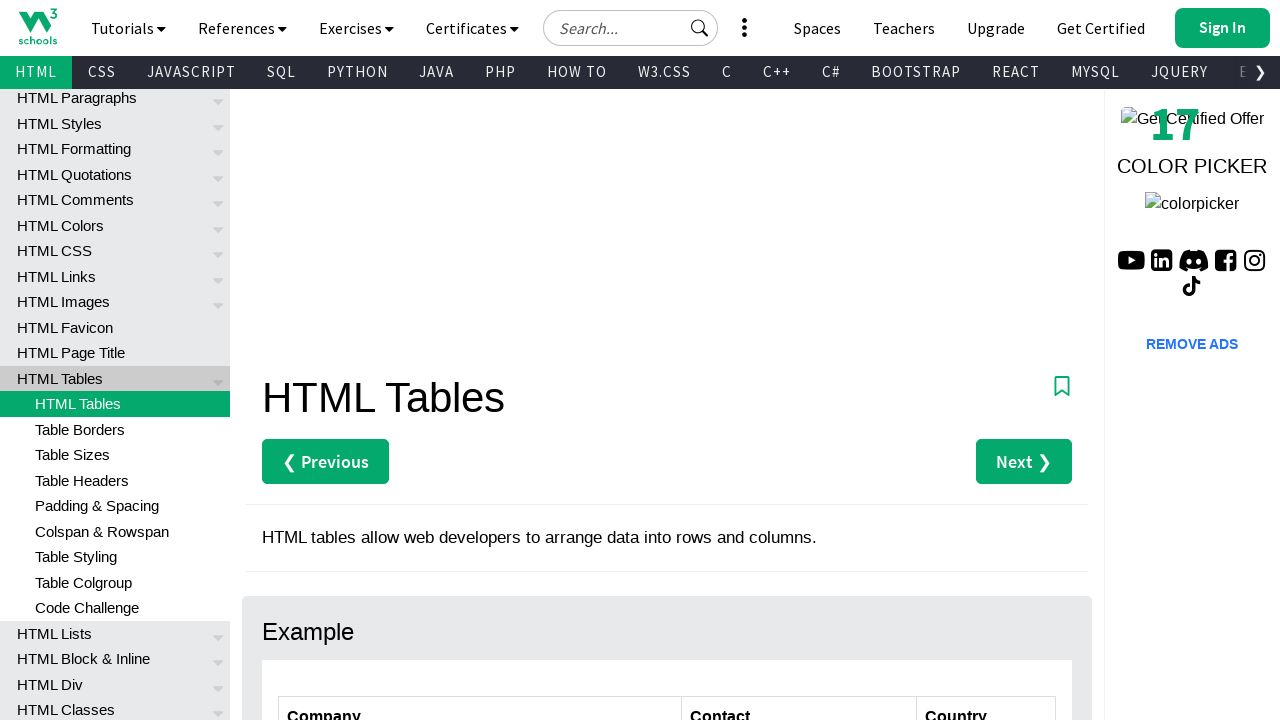

Customers table became visible
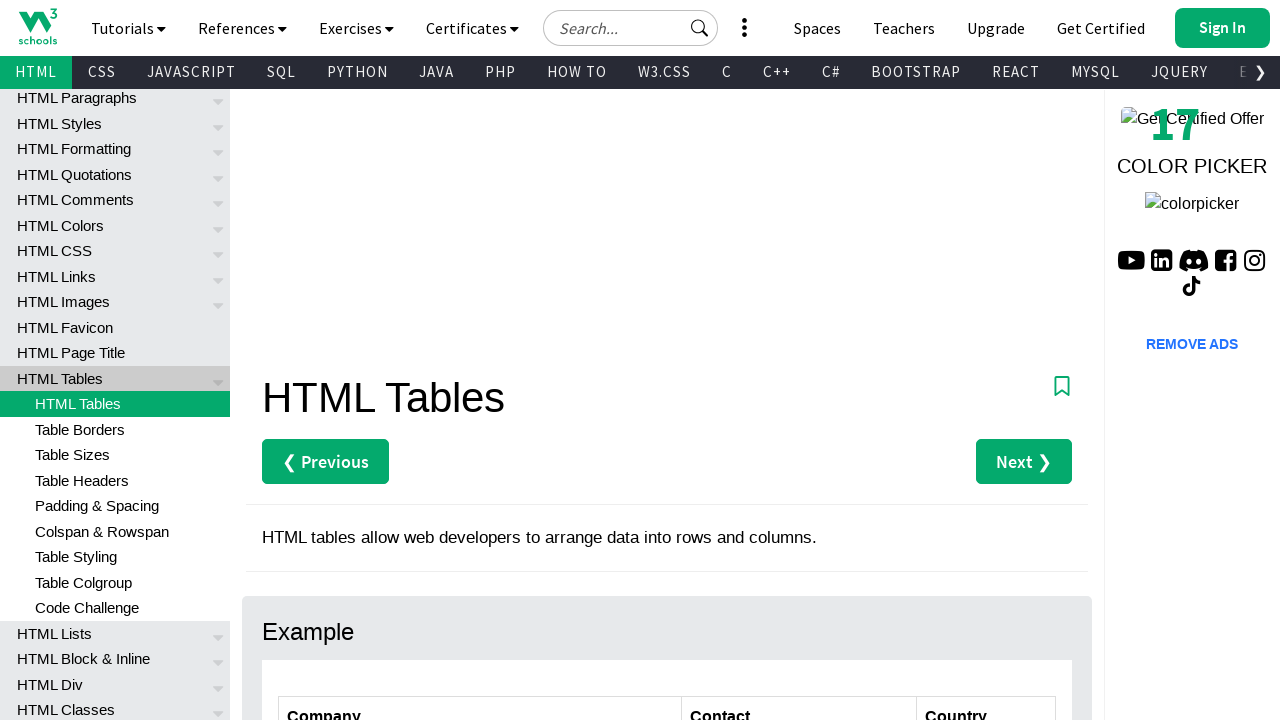

Table header row with column headers loaded
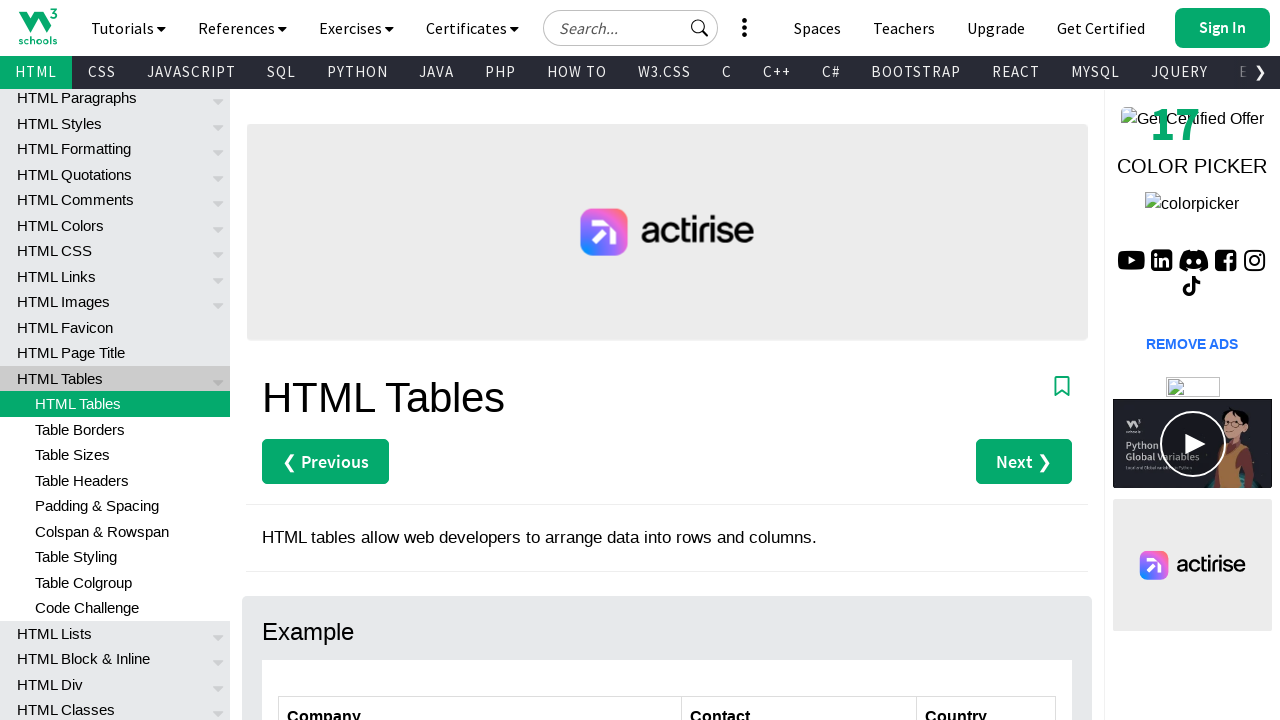

Retrieved all column headers from the table
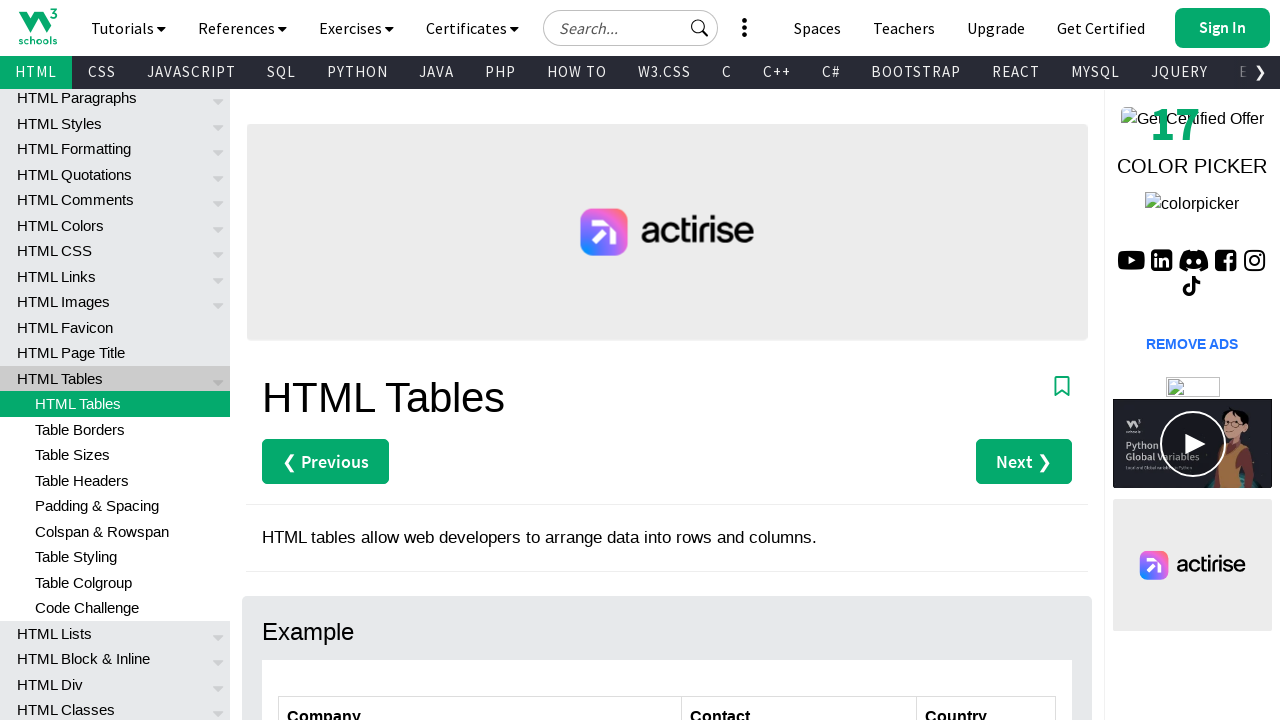

Verified table has exactly 3 columns (Company, Contact, Country)
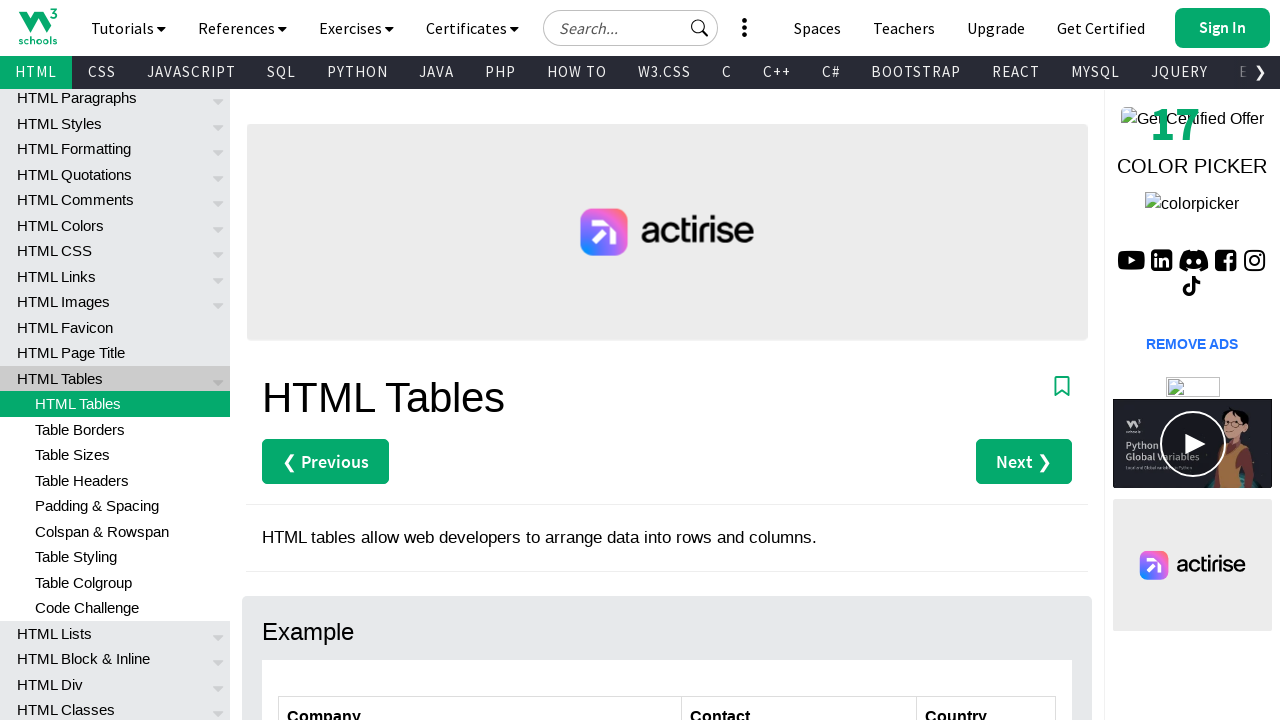

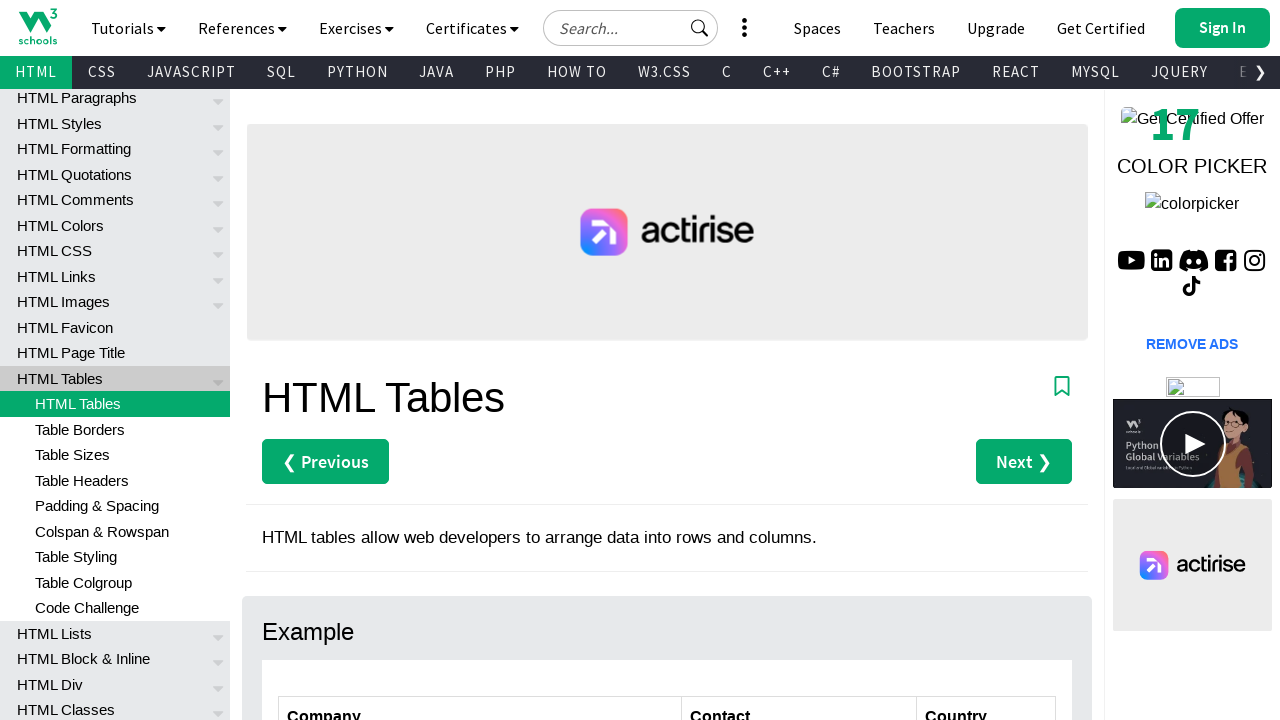